Navigates to the LangChain homepage and verifies the page loads by checking the page title.

Starting URL: https://langchain.com/

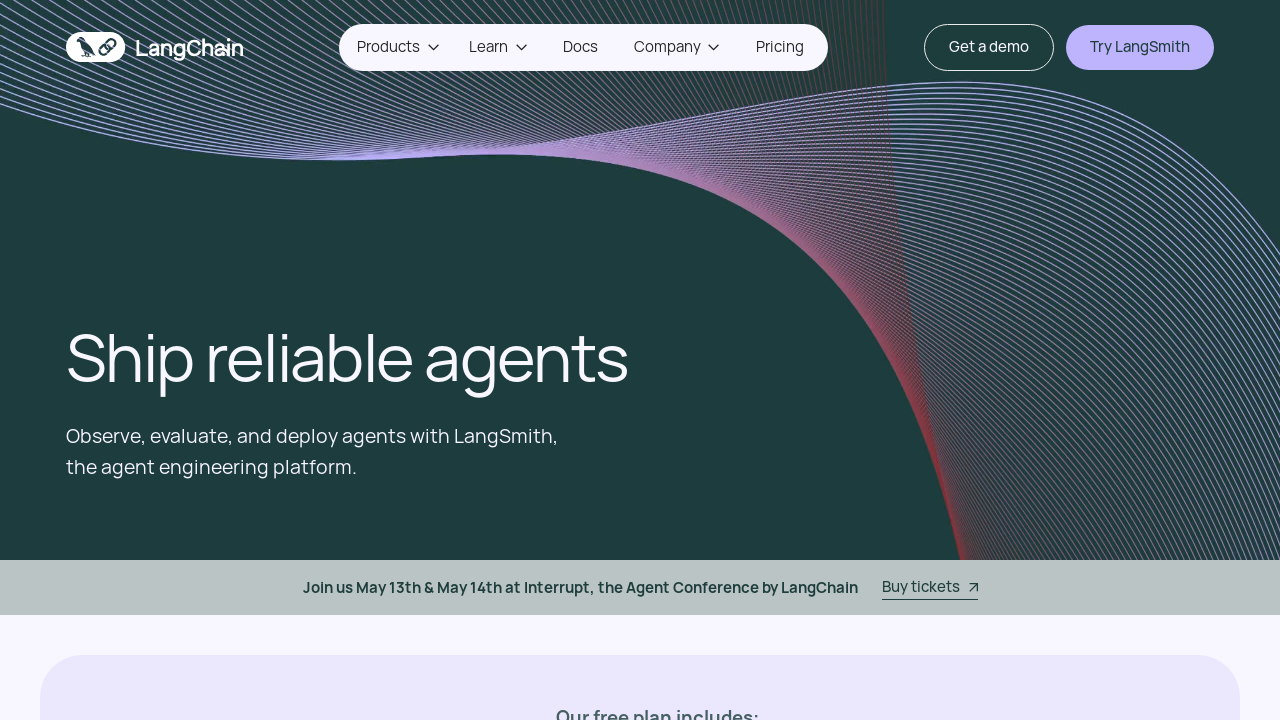

Navigated to LangChain homepage
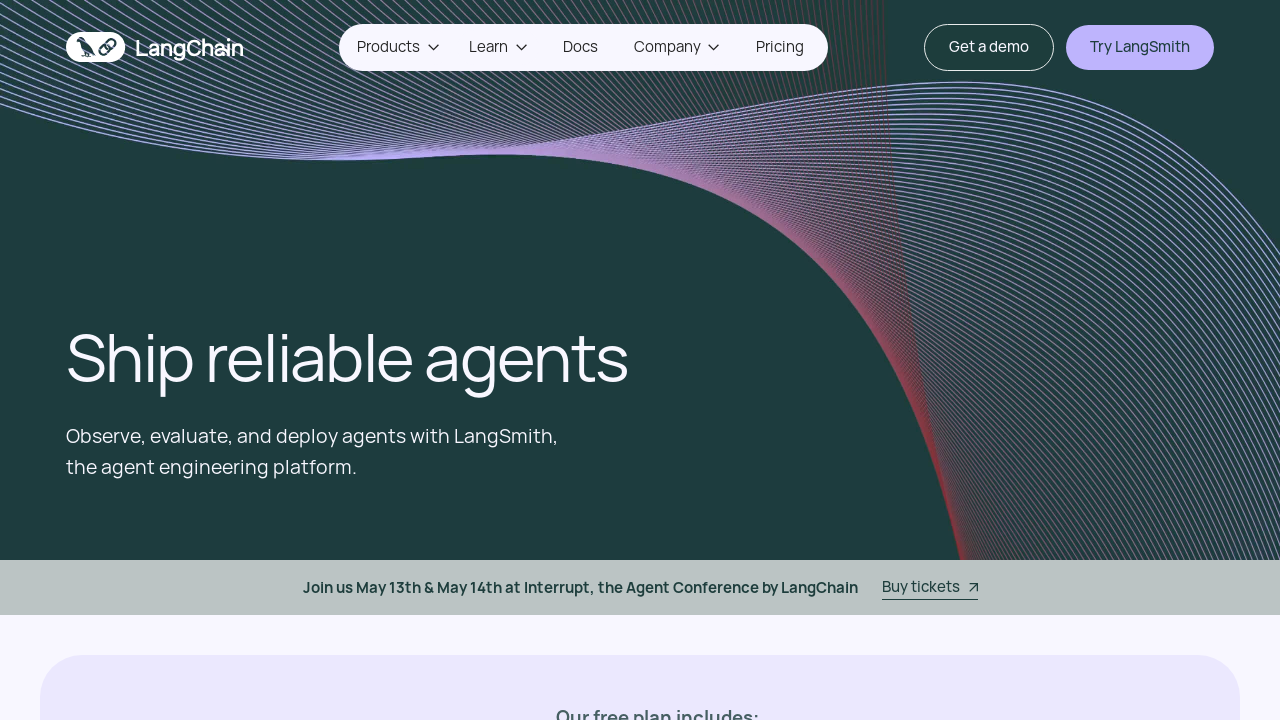

Page DOM content loaded
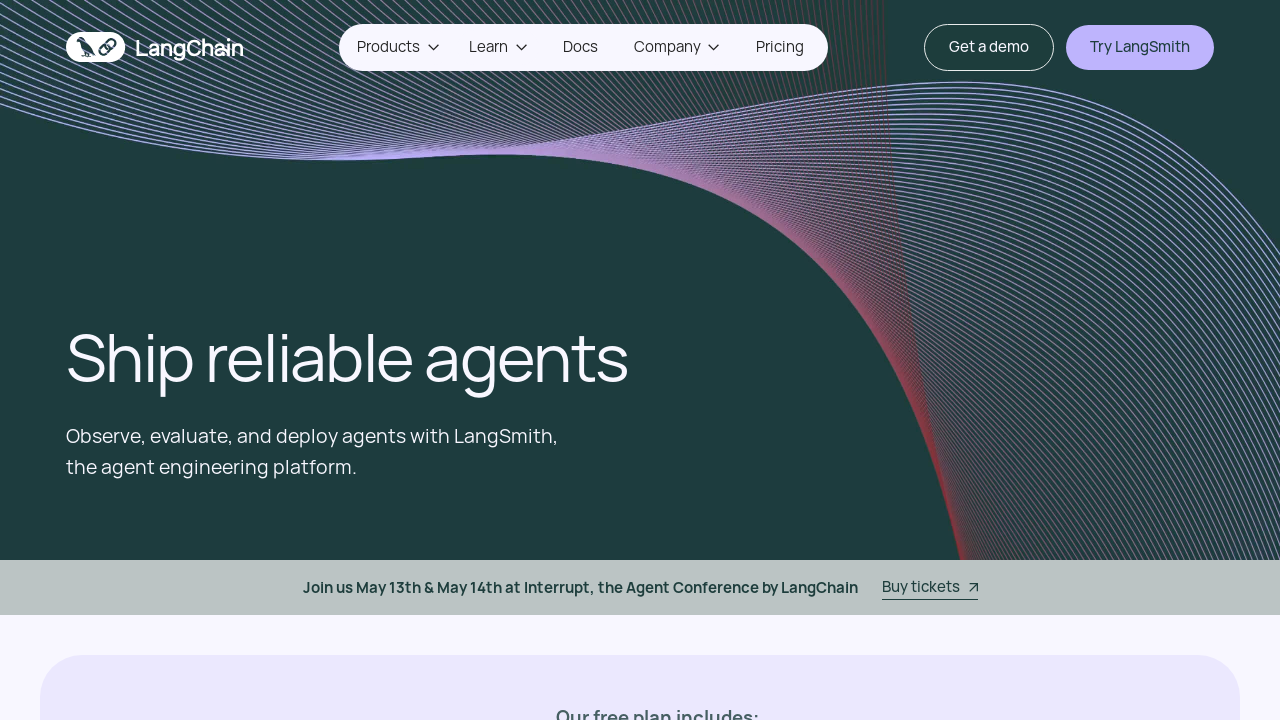

Retrieved page title: LangChain: Observe, Evaluate, and Deploy Reliable AI Agents
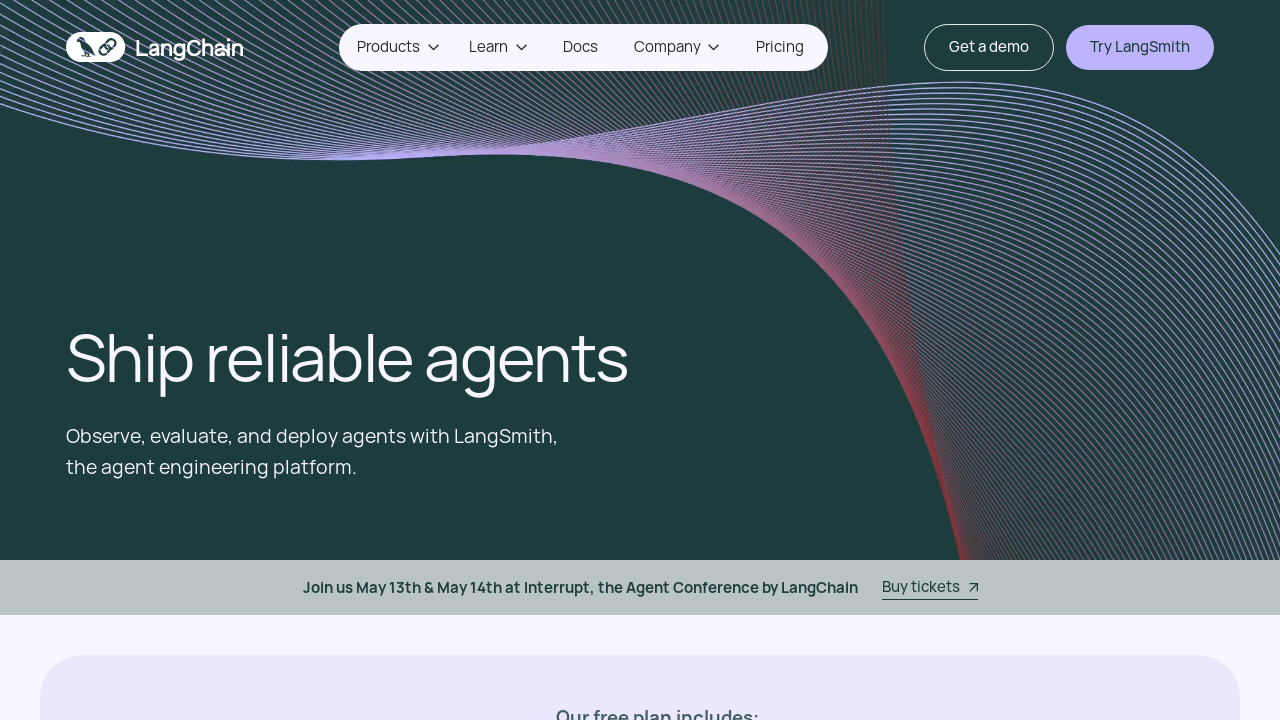

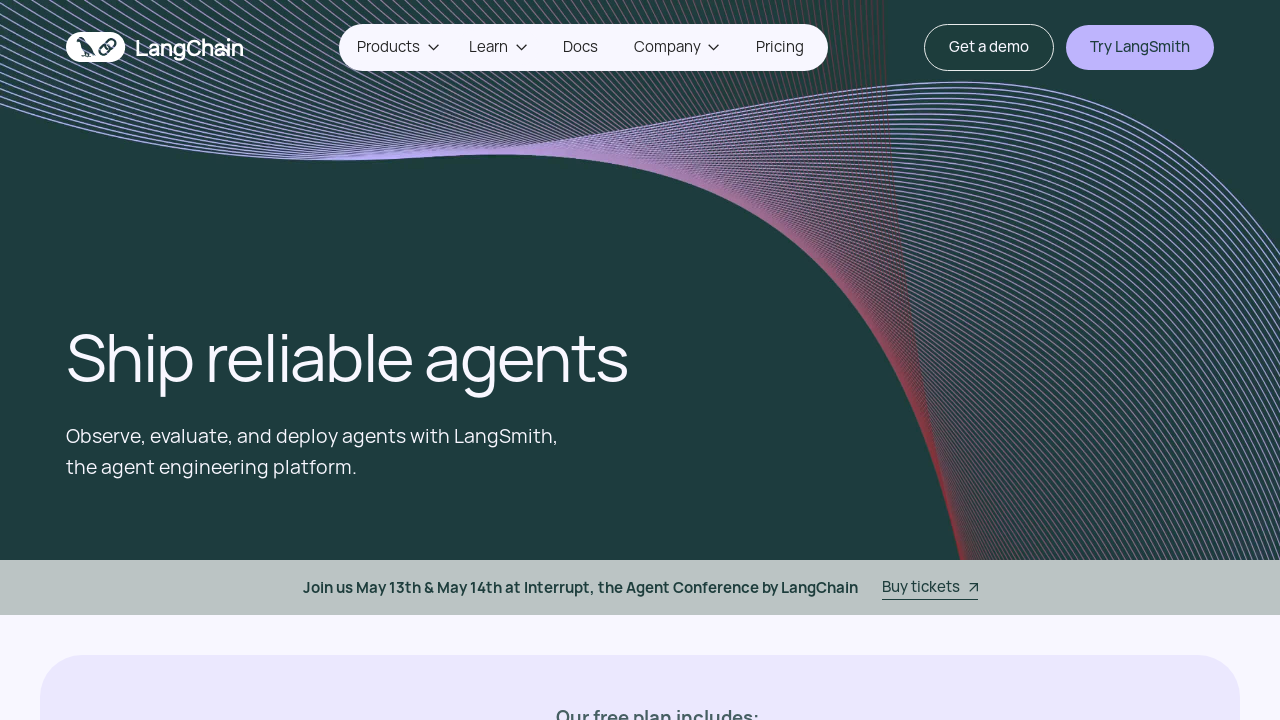